Tests that todo data persists after page reload

Starting URL: https://demo.playwright.dev/todomvc

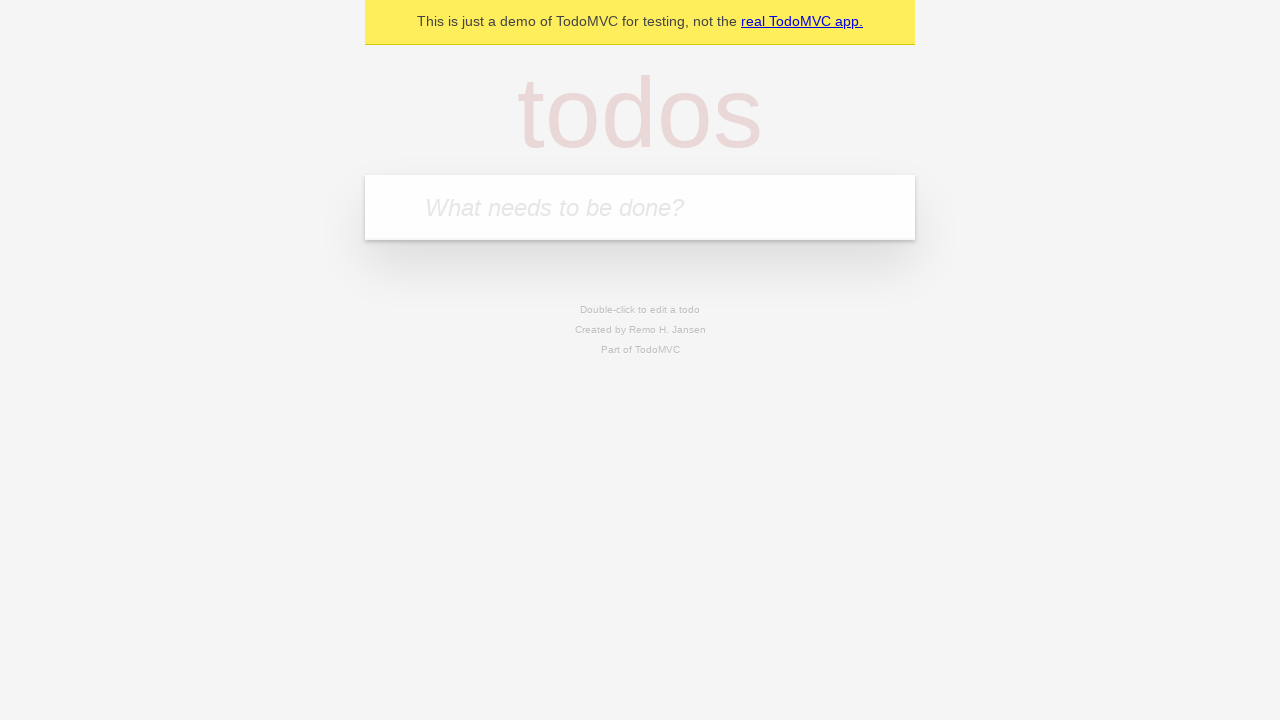

Filled todo input with 'buy some cheese' on internal:attr=[placeholder="What needs to be done?"i]
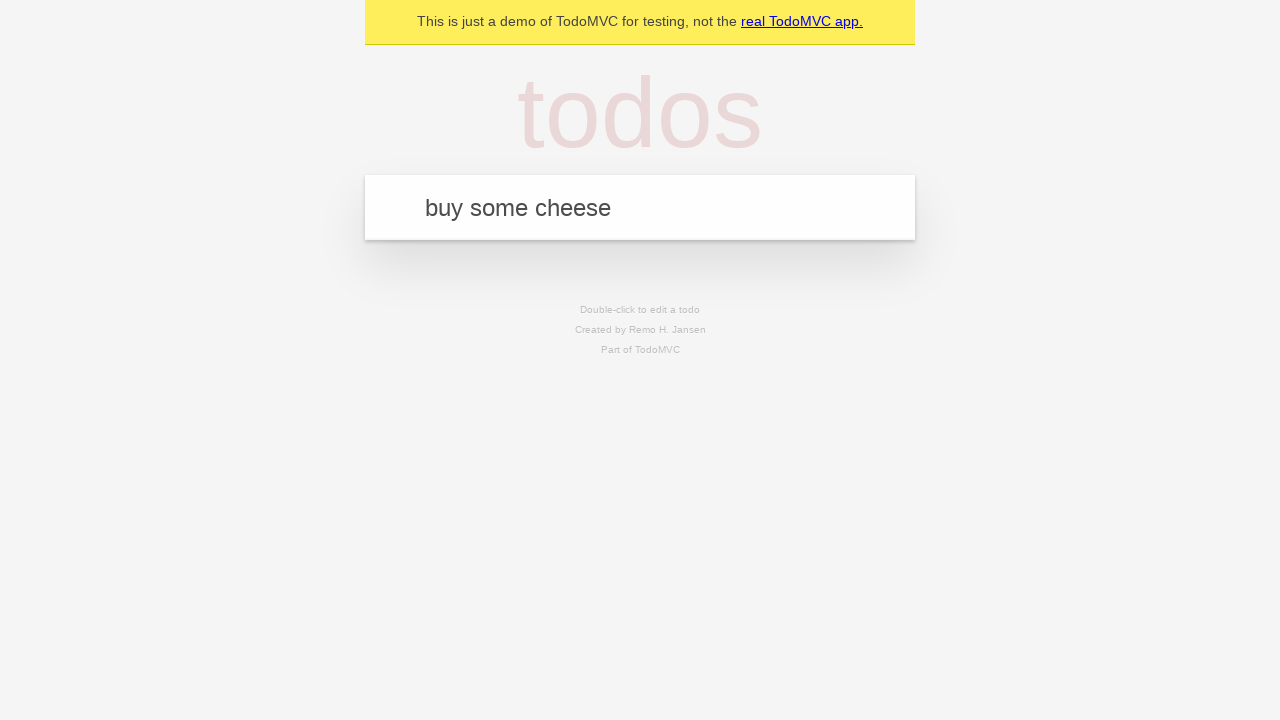

Pressed Enter to create first todo item on internal:attr=[placeholder="What needs to be done?"i]
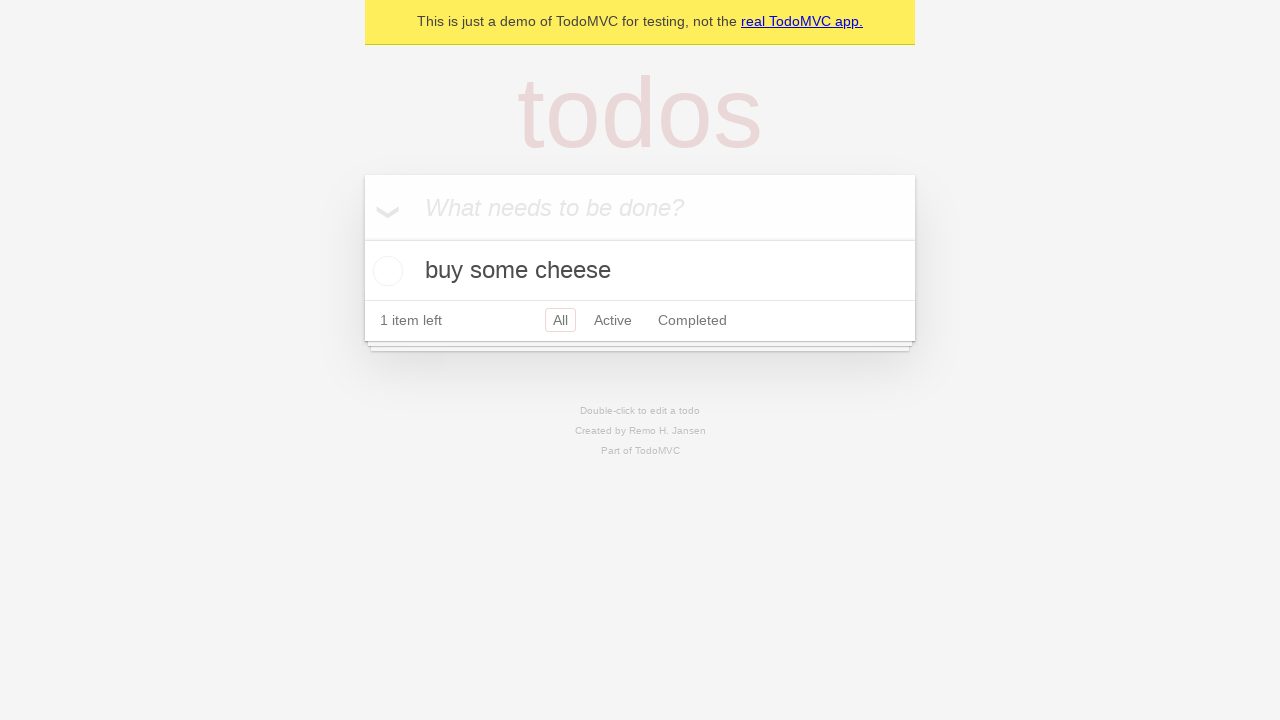

Filled todo input with 'feed the cat' on internal:attr=[placeholder="What needs to be done?"i]
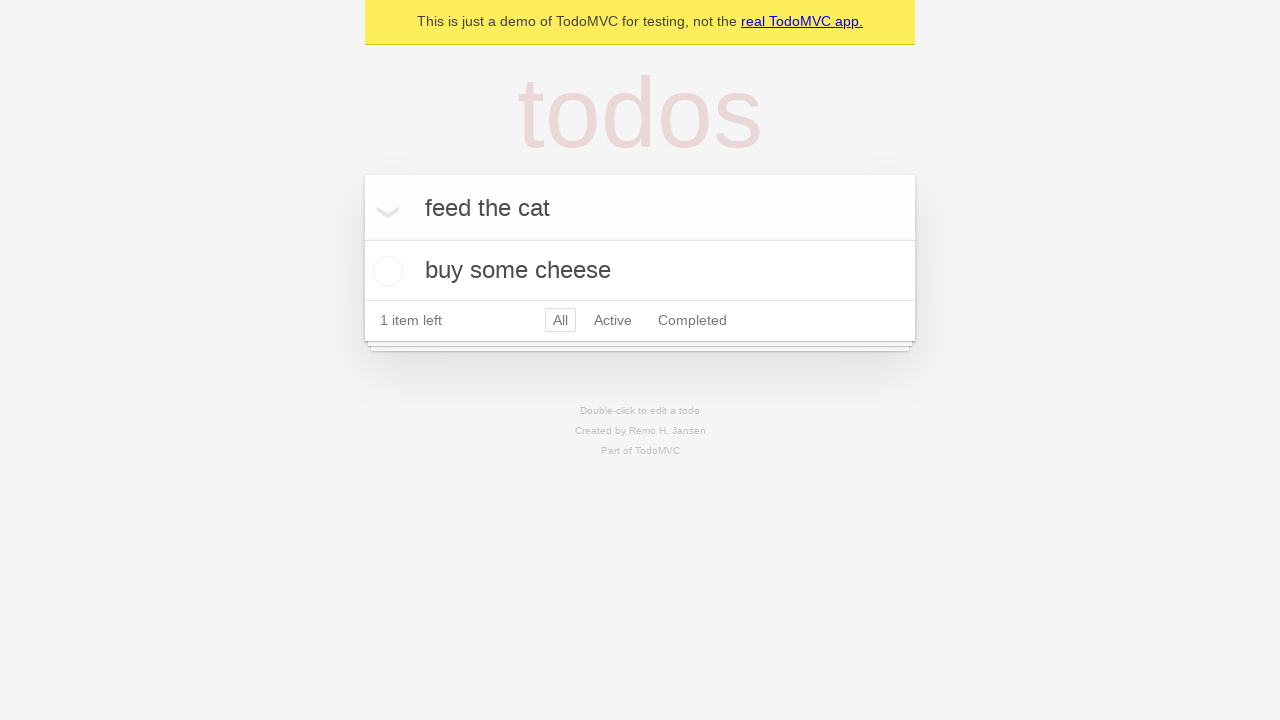

Pressed Enter to create second todo item on internal:attr=[placeholder="What needs to be done?"i]
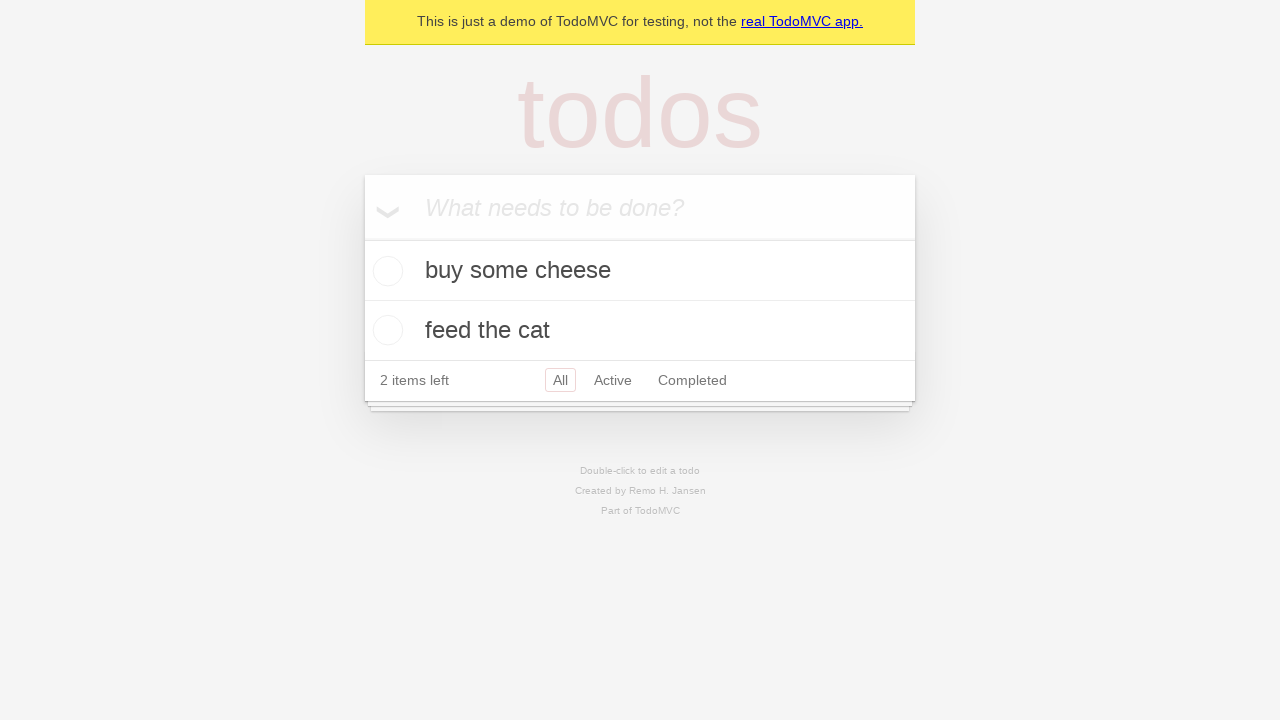

Todo items loaded in the DOM
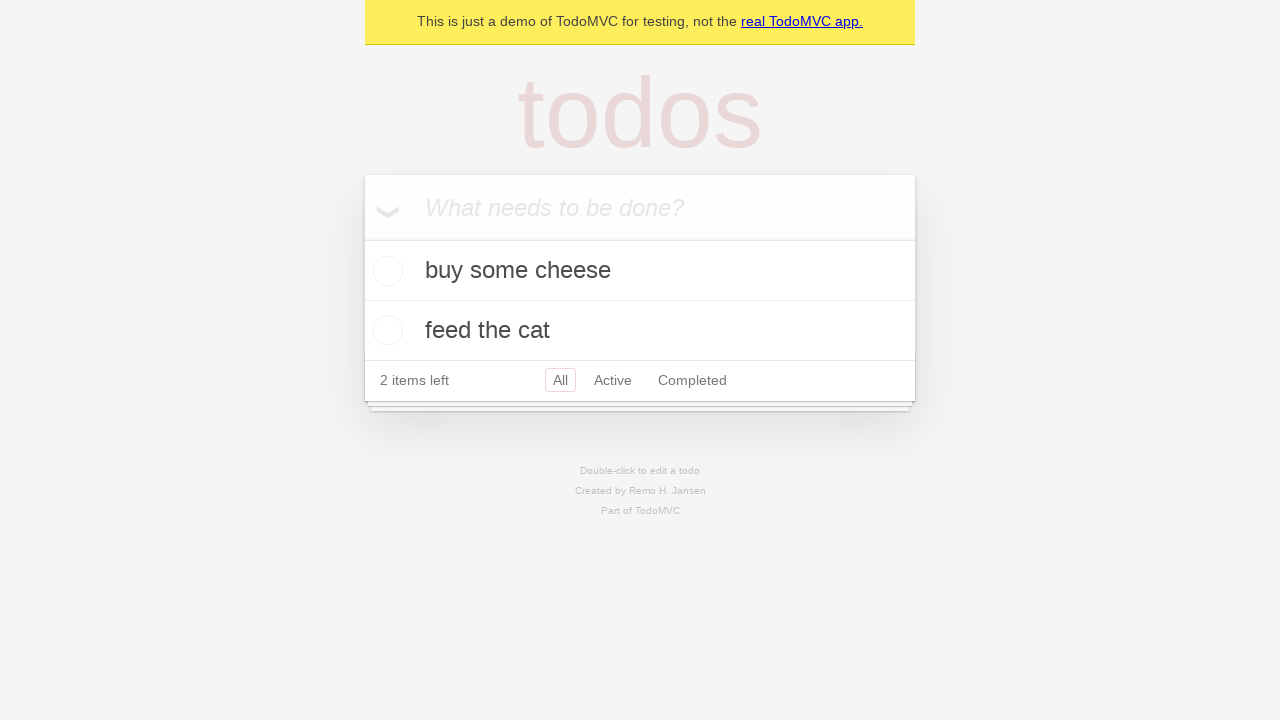

Checked the first todo item at (385, 271) on internal:testid=[data-testid="todo-item"s] >> nth=0 >> internal:role=checkbox
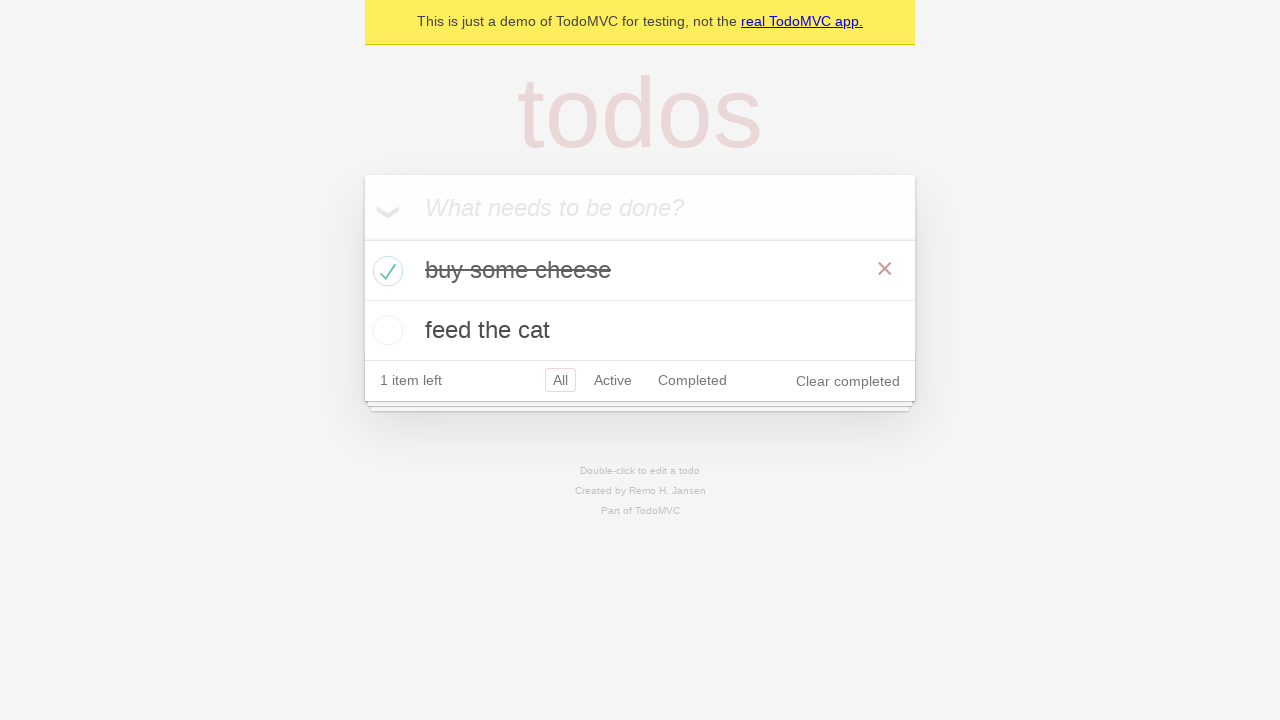

Reloaded the page to test data persistence
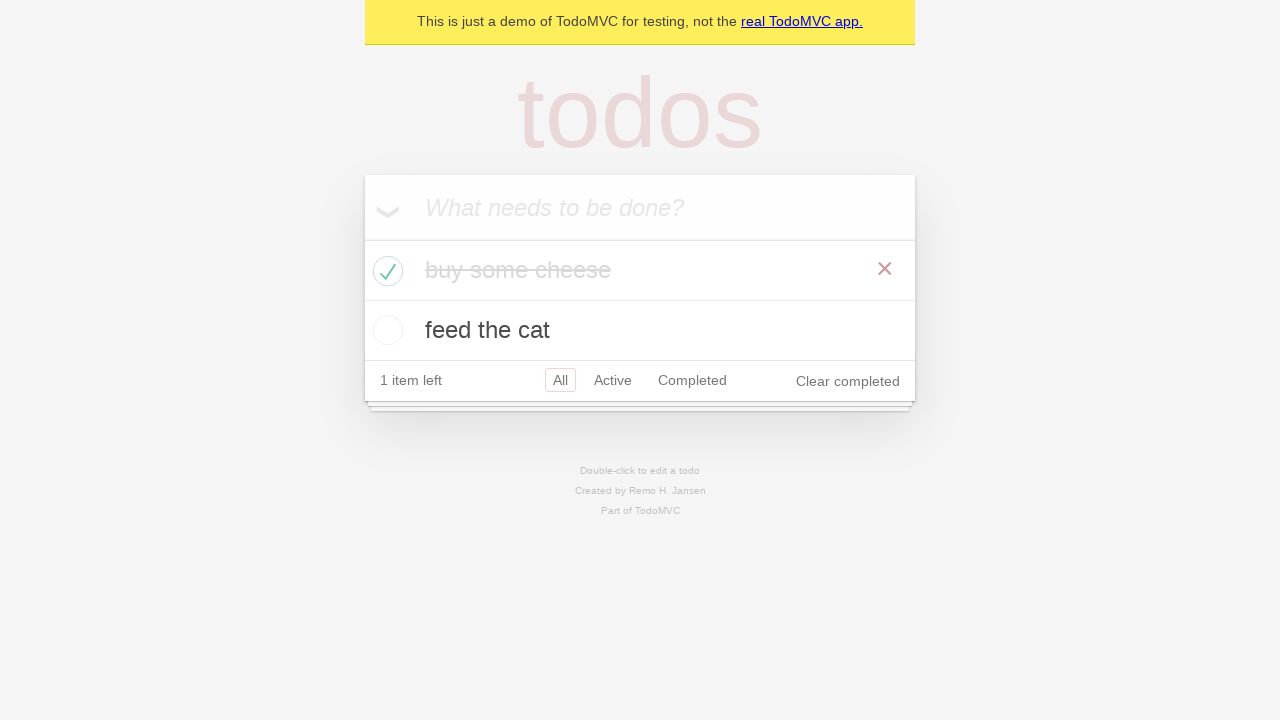

Todo items persisted and reloaded after page refresh
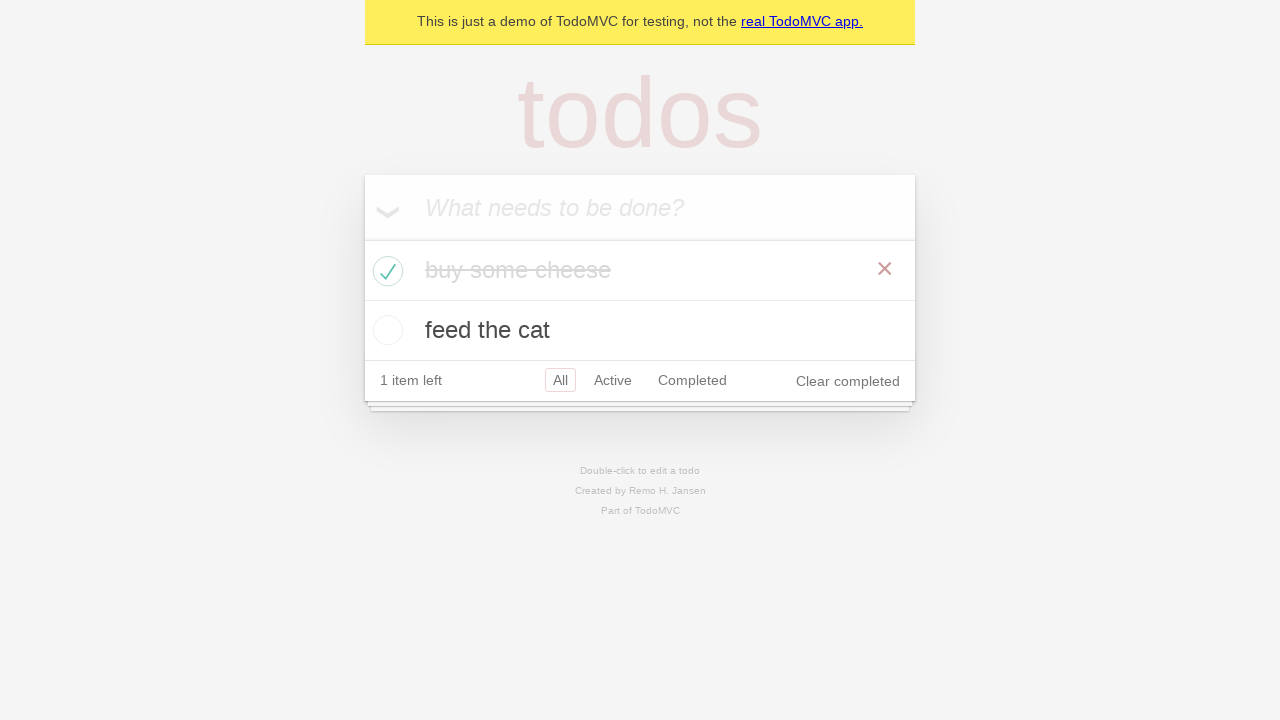

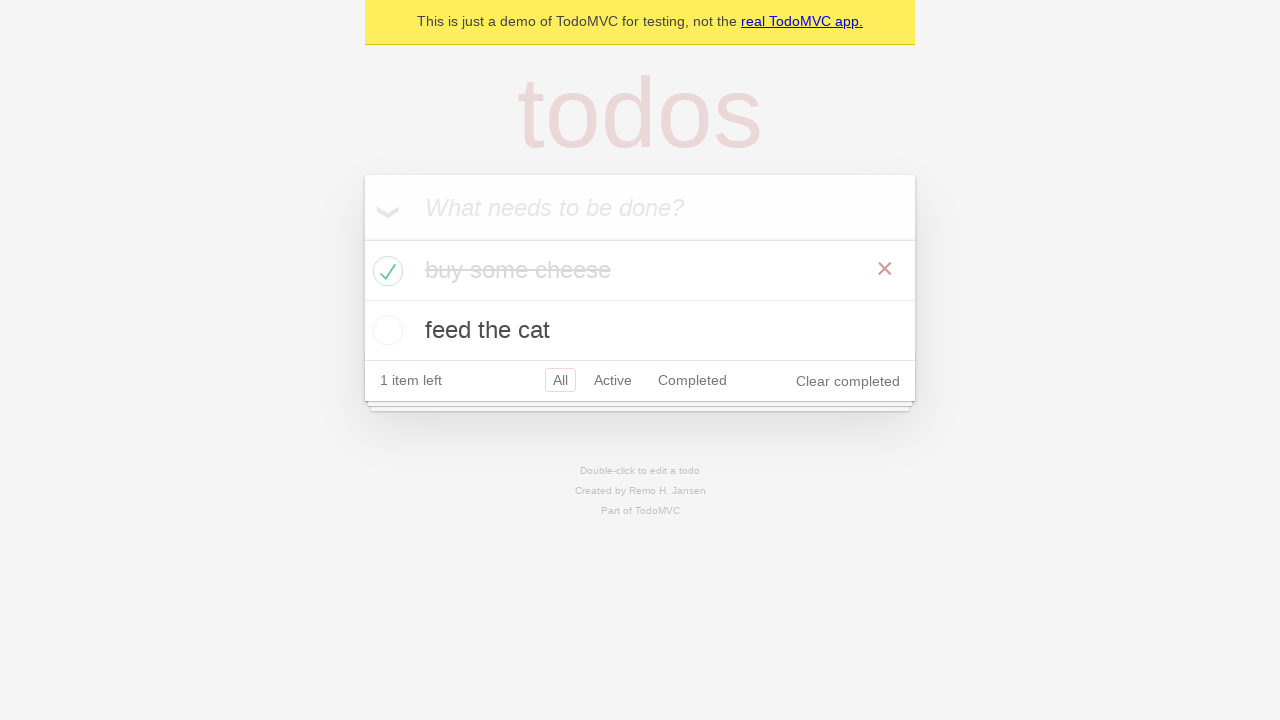